Tests that entering empty text removes the todo item

Starting URL: https://demo.playwright.dev/todomvc

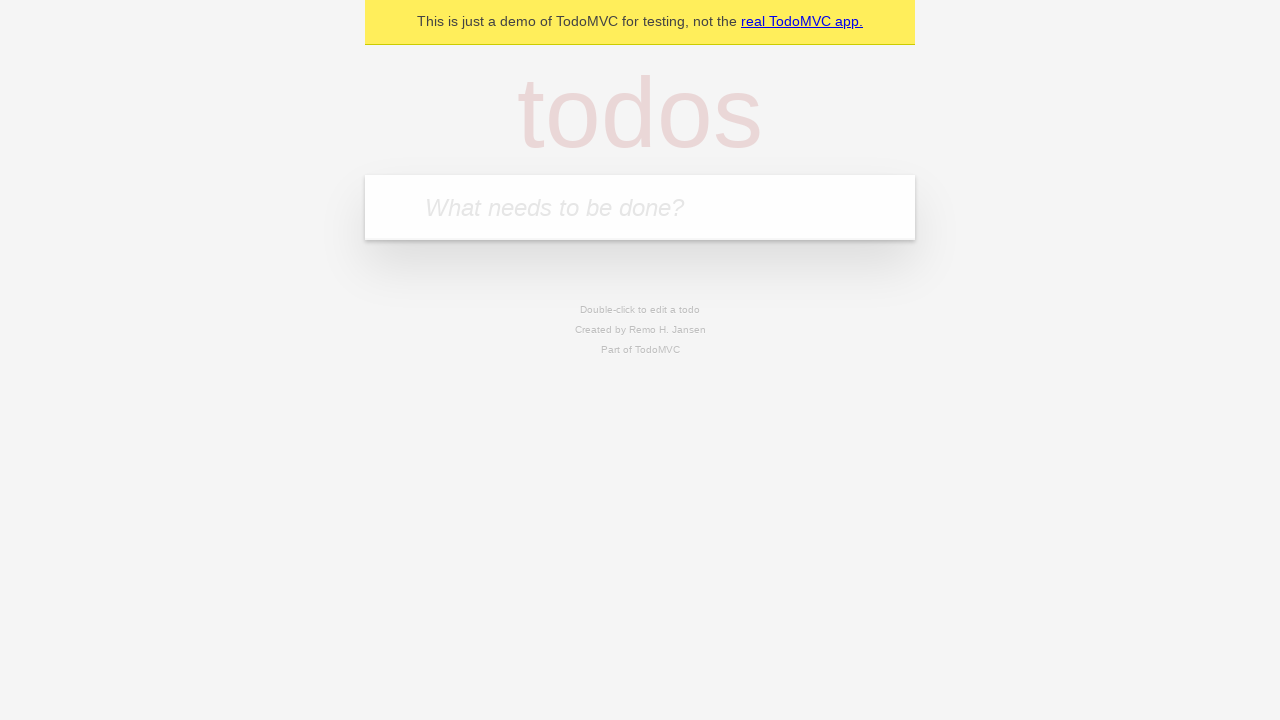

Filled todo input with 'buy some cheese' on internal:attr=[placeholder="What needs to be done?"i]
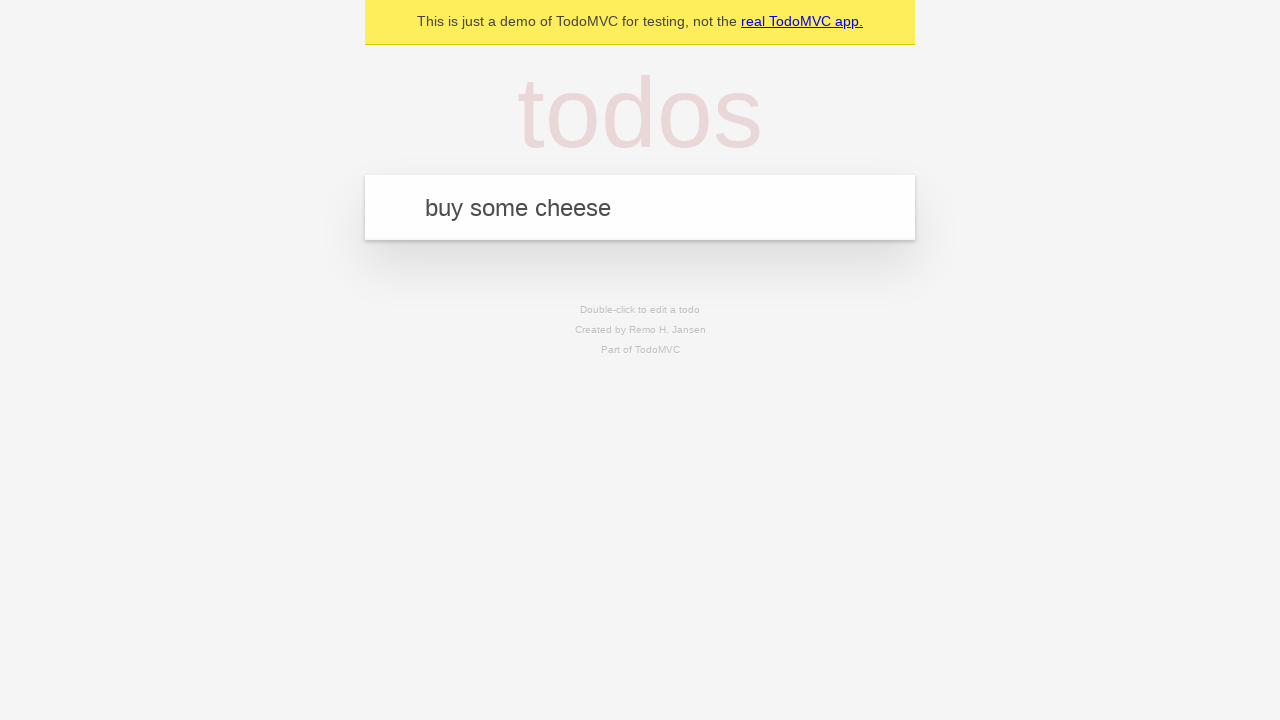

Pressed Enter to create todo 'buy some cheese' on internal:attr=[placeholder="What needs to be done?"i]
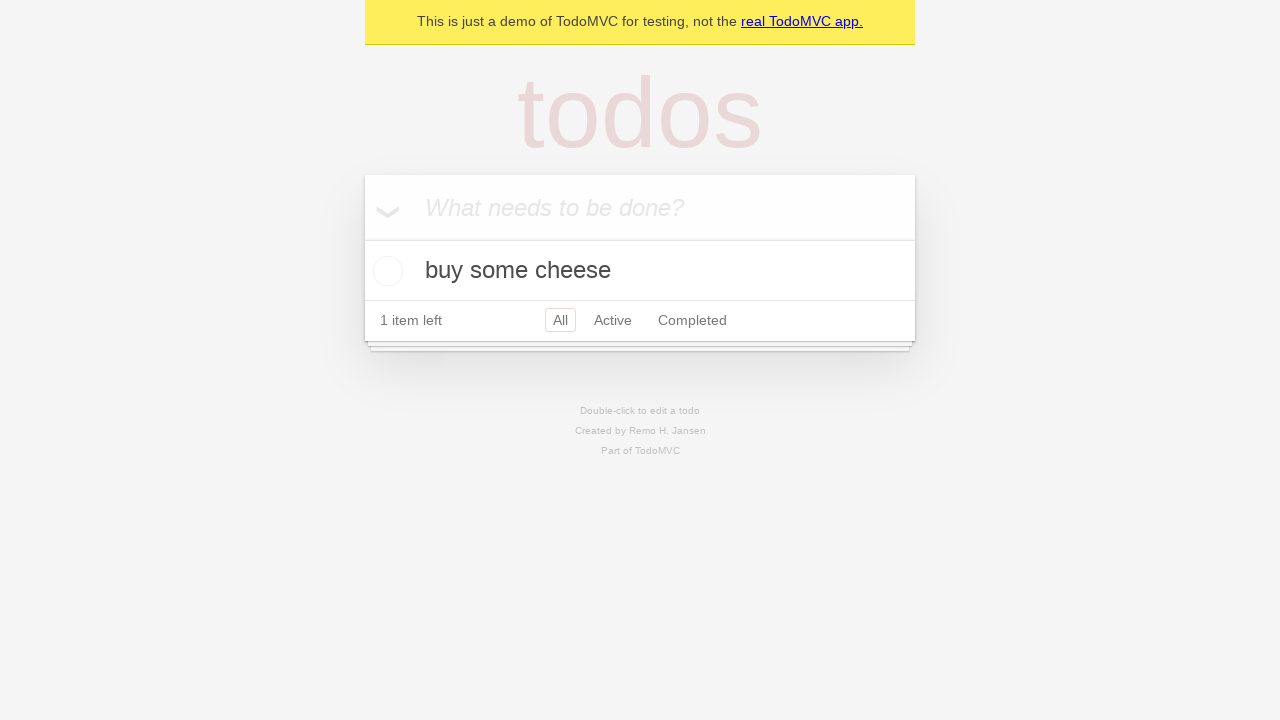

Filled todo input with 'feed the cat' on internal:attr=[placeholder="What needs to be done?"i]
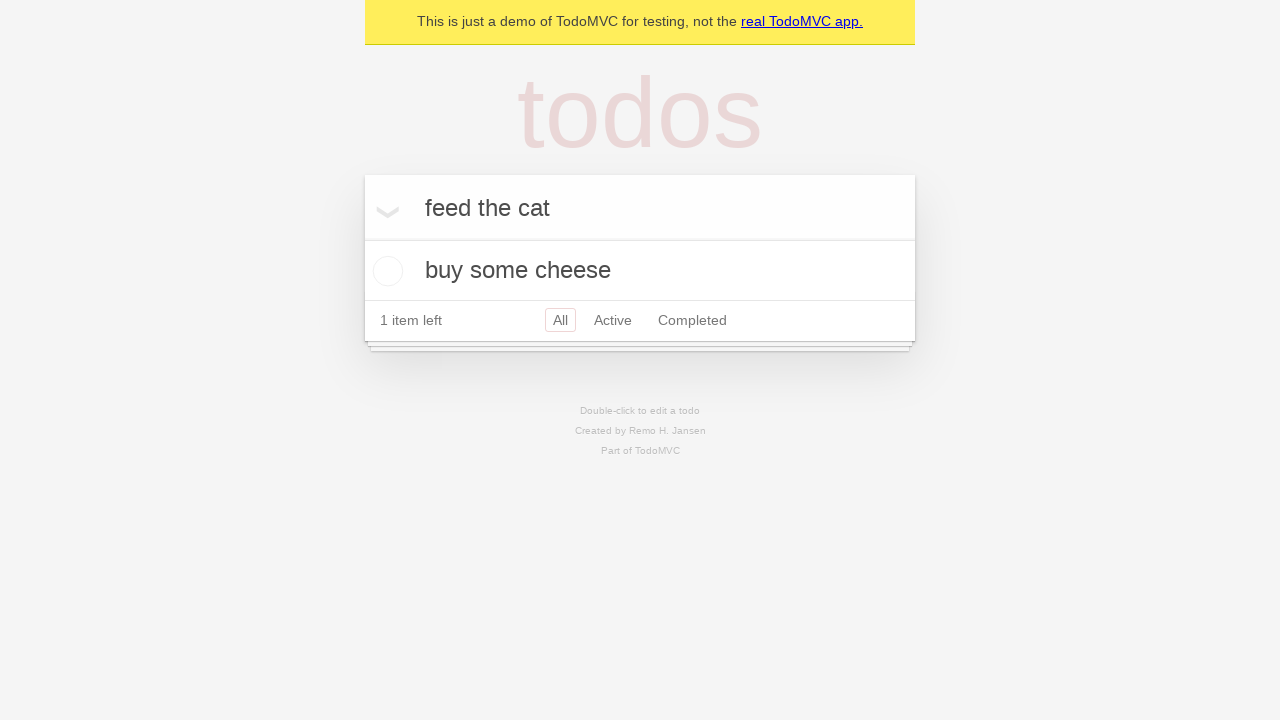

Pressed Enter to create todo 'feed the cat' on internal:attr=[placeholder="What needs to be done?"i]
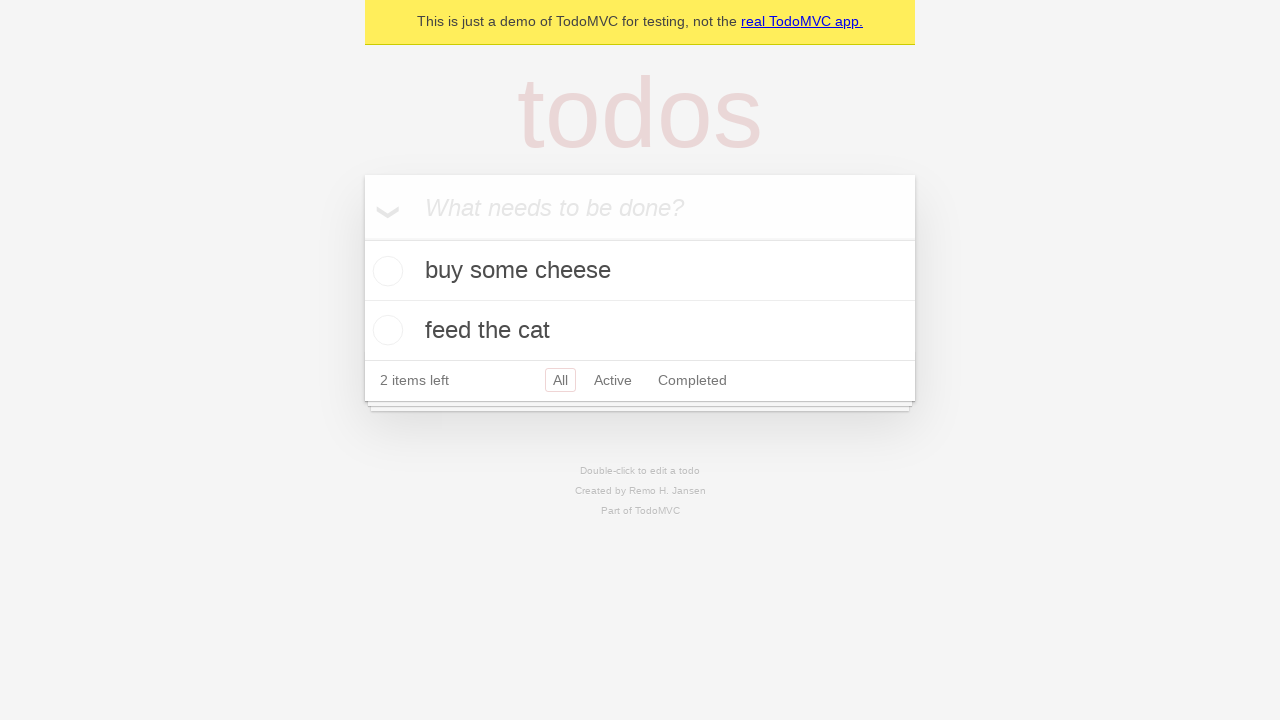

Filled todo input with 'book a doctors appointment' on internal:attr=[placeholder="What needs to be done?"i]
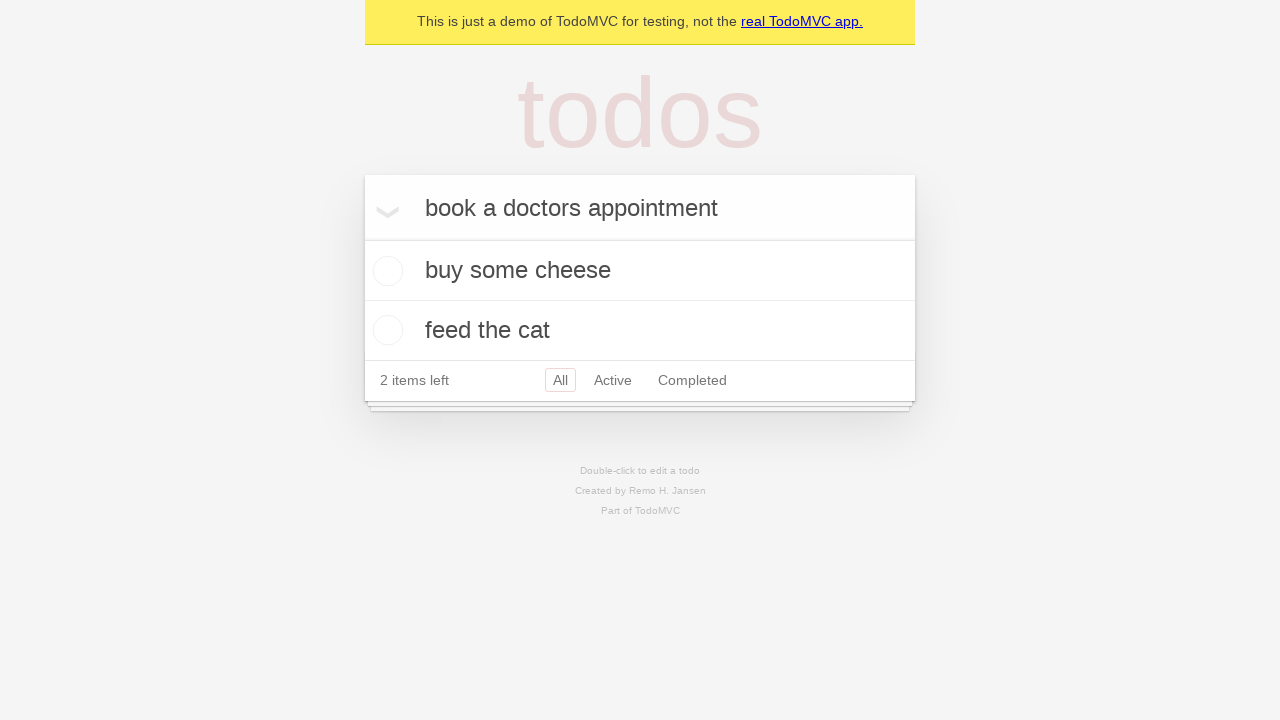

Pressed Enter to create todo 'book a doctors appointment' on internal:attr=[placeholder="What needs to be done?"i]
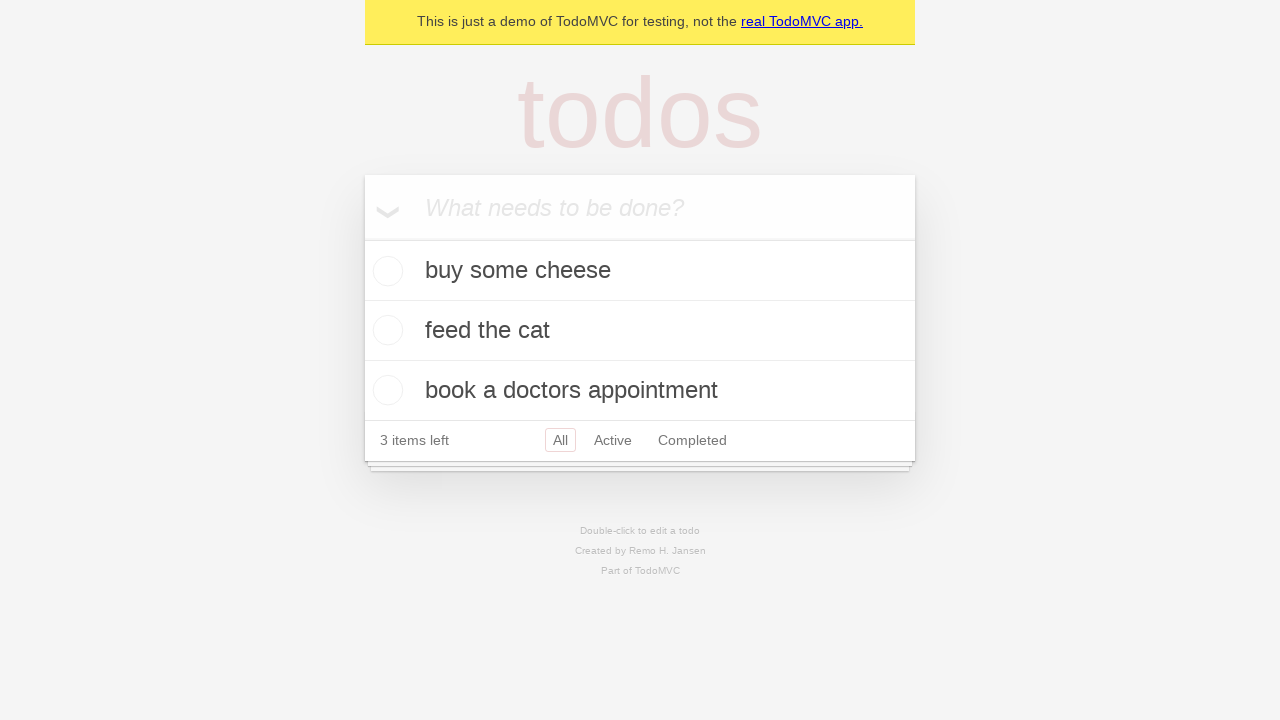

Waited for all 3 todos to be created
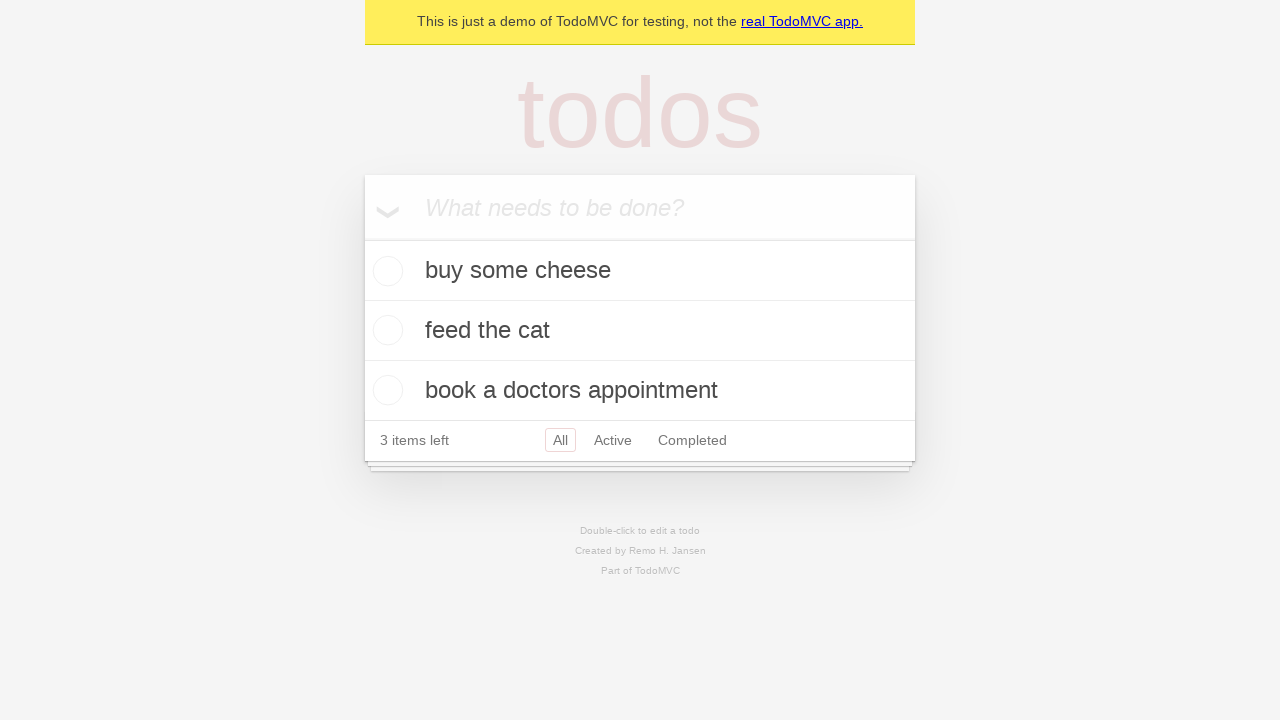

Double-clicked second todo to enter edit mode at (640, 331) on internal:testid=[data-testid="todo-item"s] >> nth=1
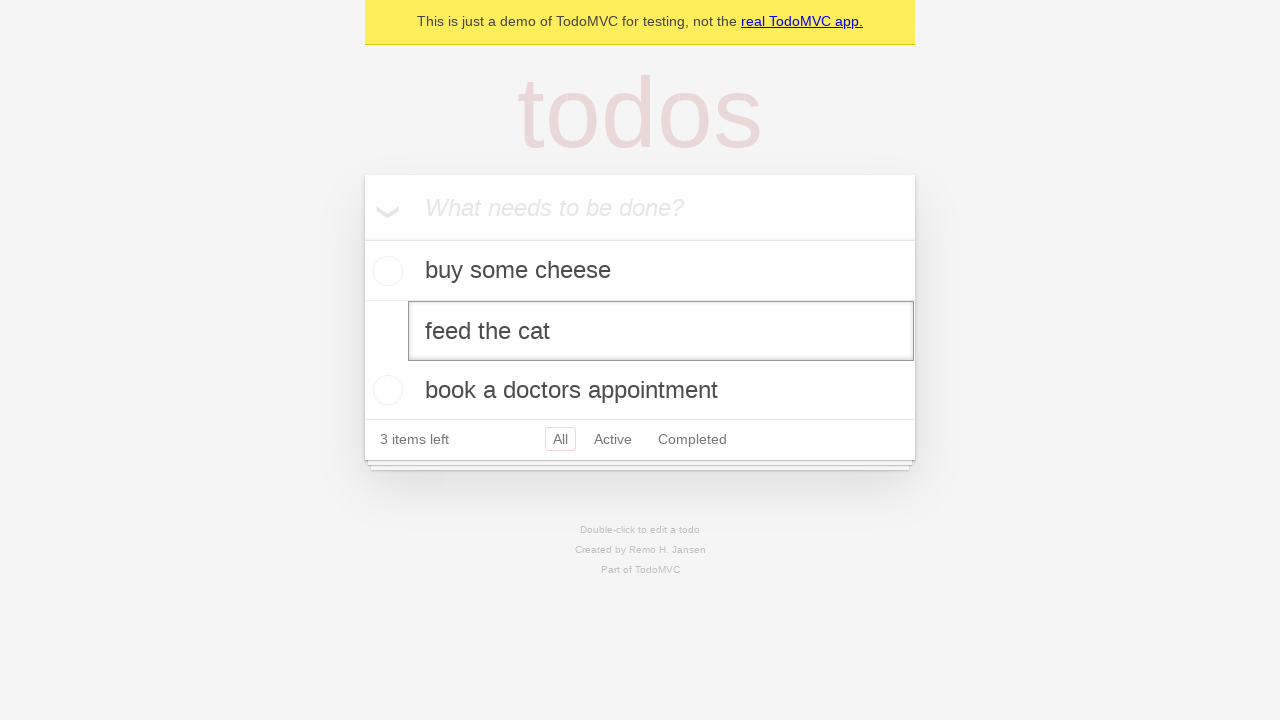

Cleared the edit input text on internal:testid=[data-testid="todo-item"s] >> nth=1 >> internal:role=textbox[nam
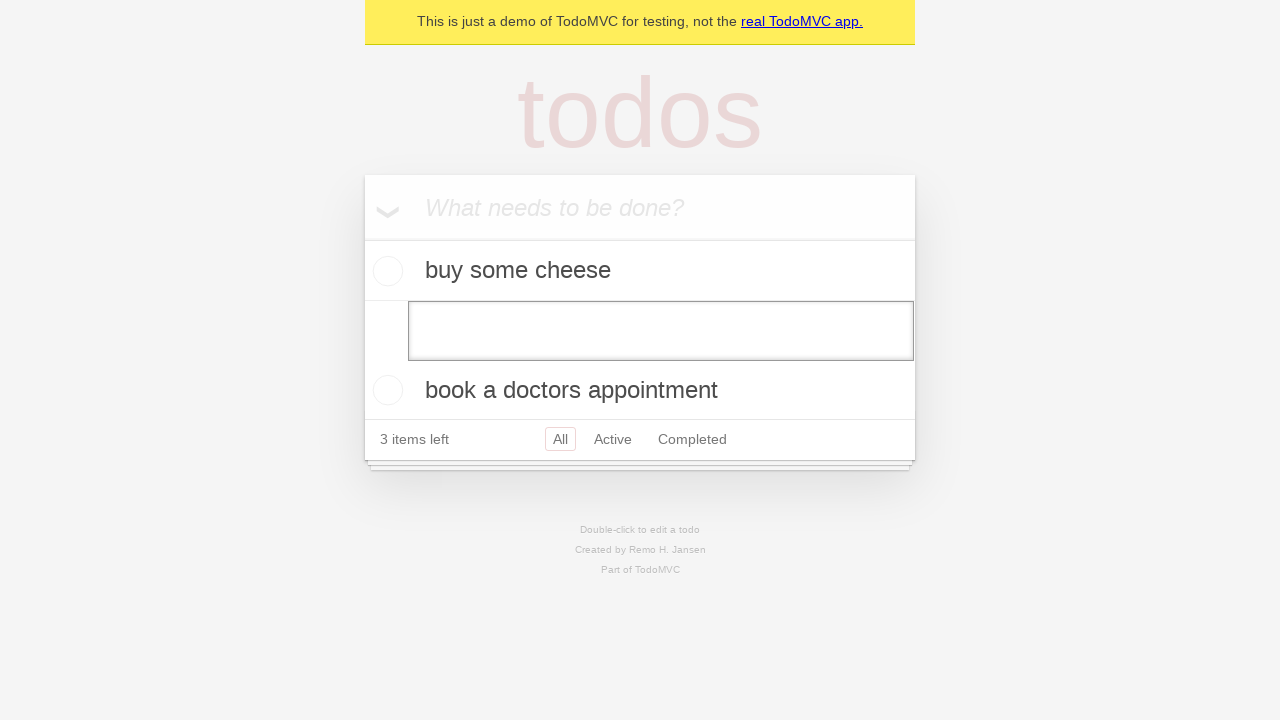

Pressed Enter to confirm empty text and remove todo item on internal:testid=[data-testid="todo-item"s] >> nth=1 >> internal:role=textbox[nam
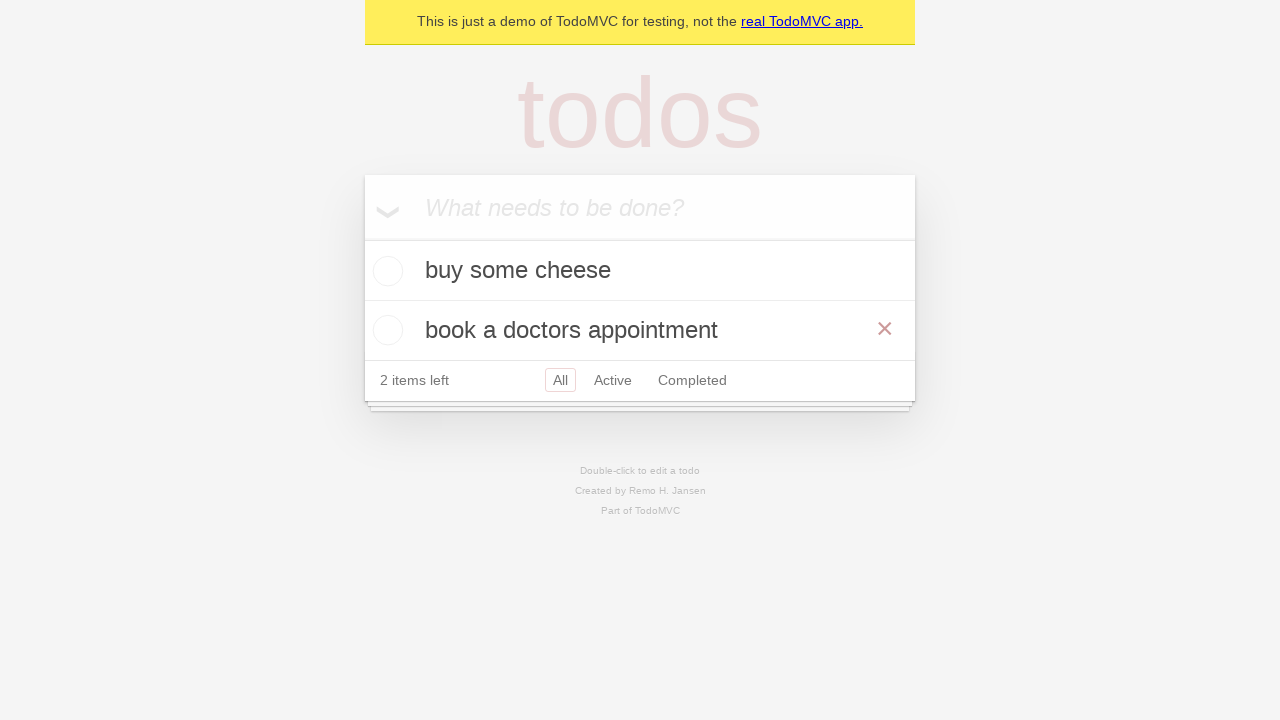

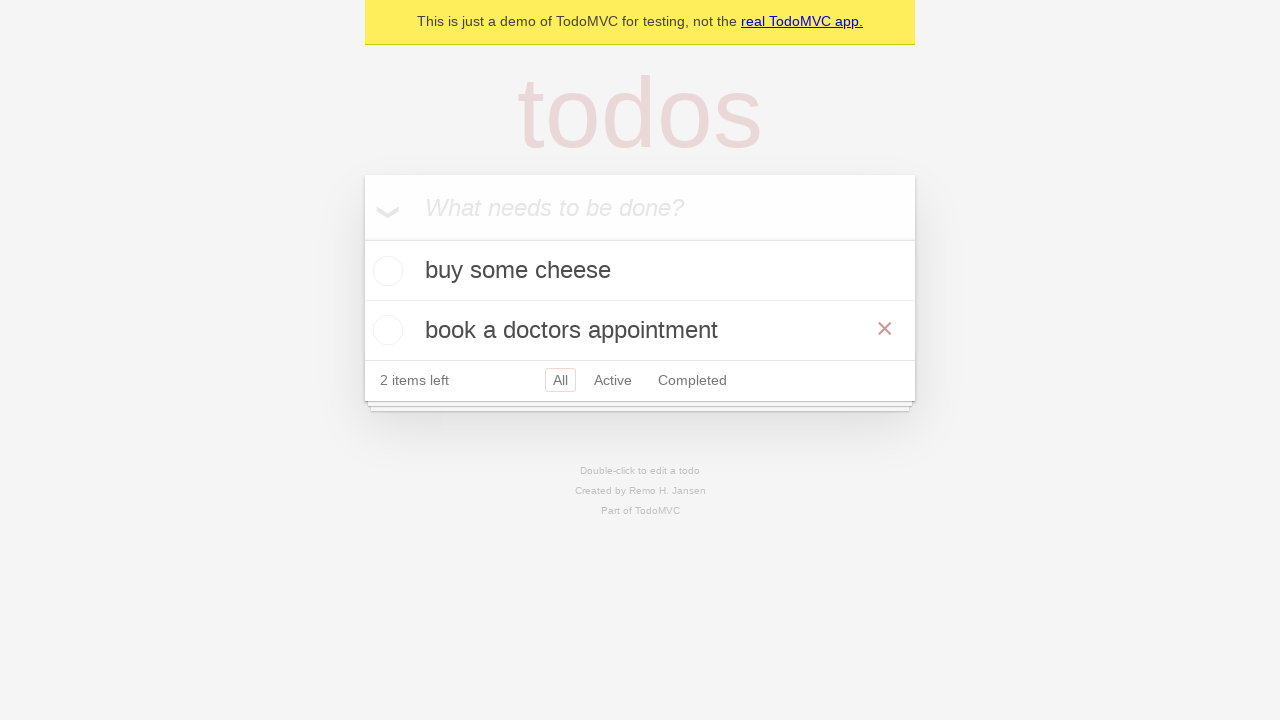